Tests browser window manipulation by maximizing, entering fullscreen mode, pressing ESC to exit fullscreen, and then resizing the window to specific dimensions (400x800).

Starting URL: https://www.educastic.com/

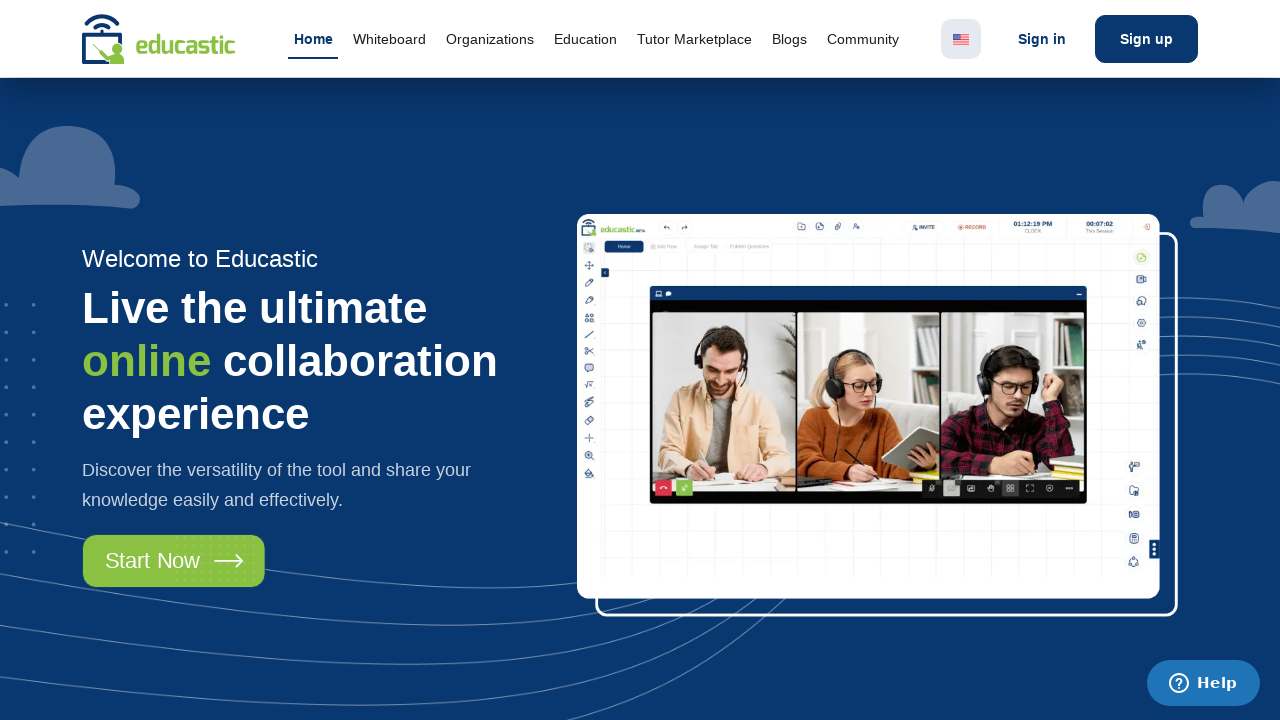

Maximized browser window to 1920x1080
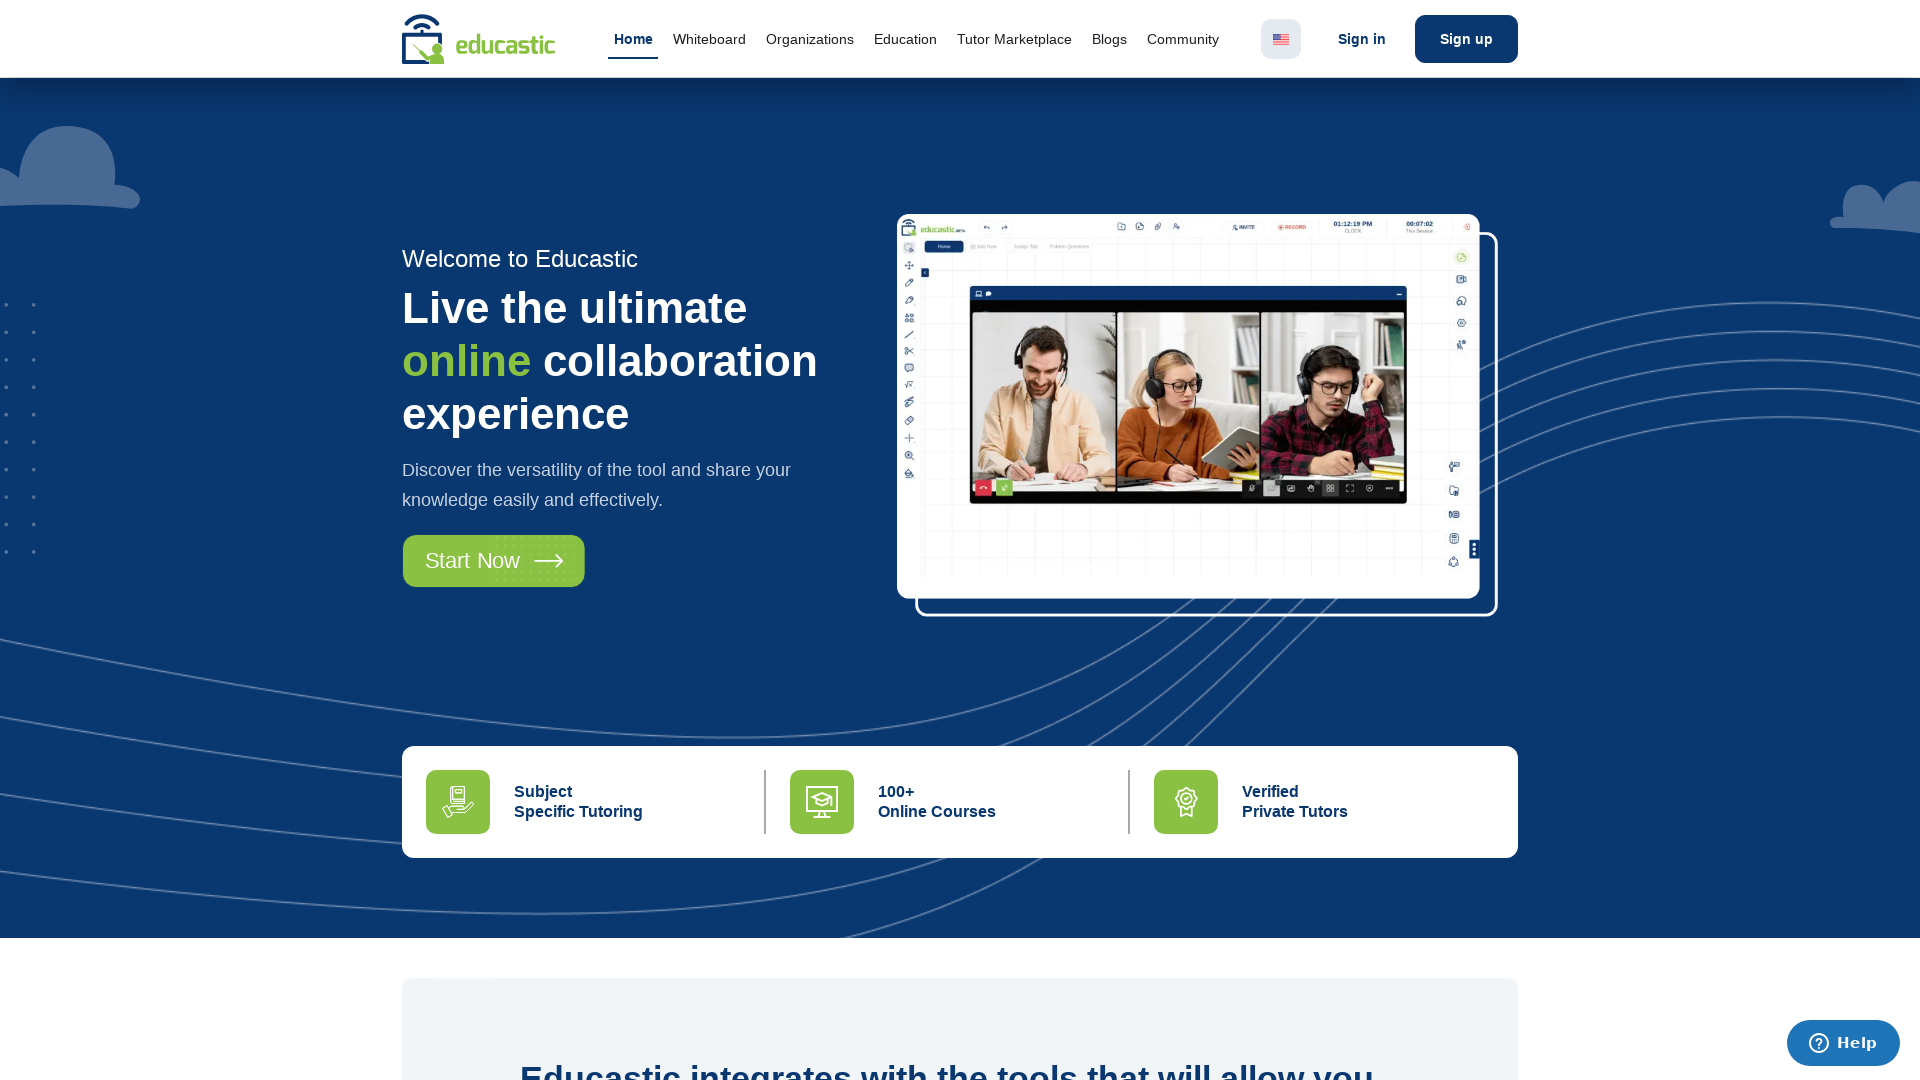

Page DOM content loaded
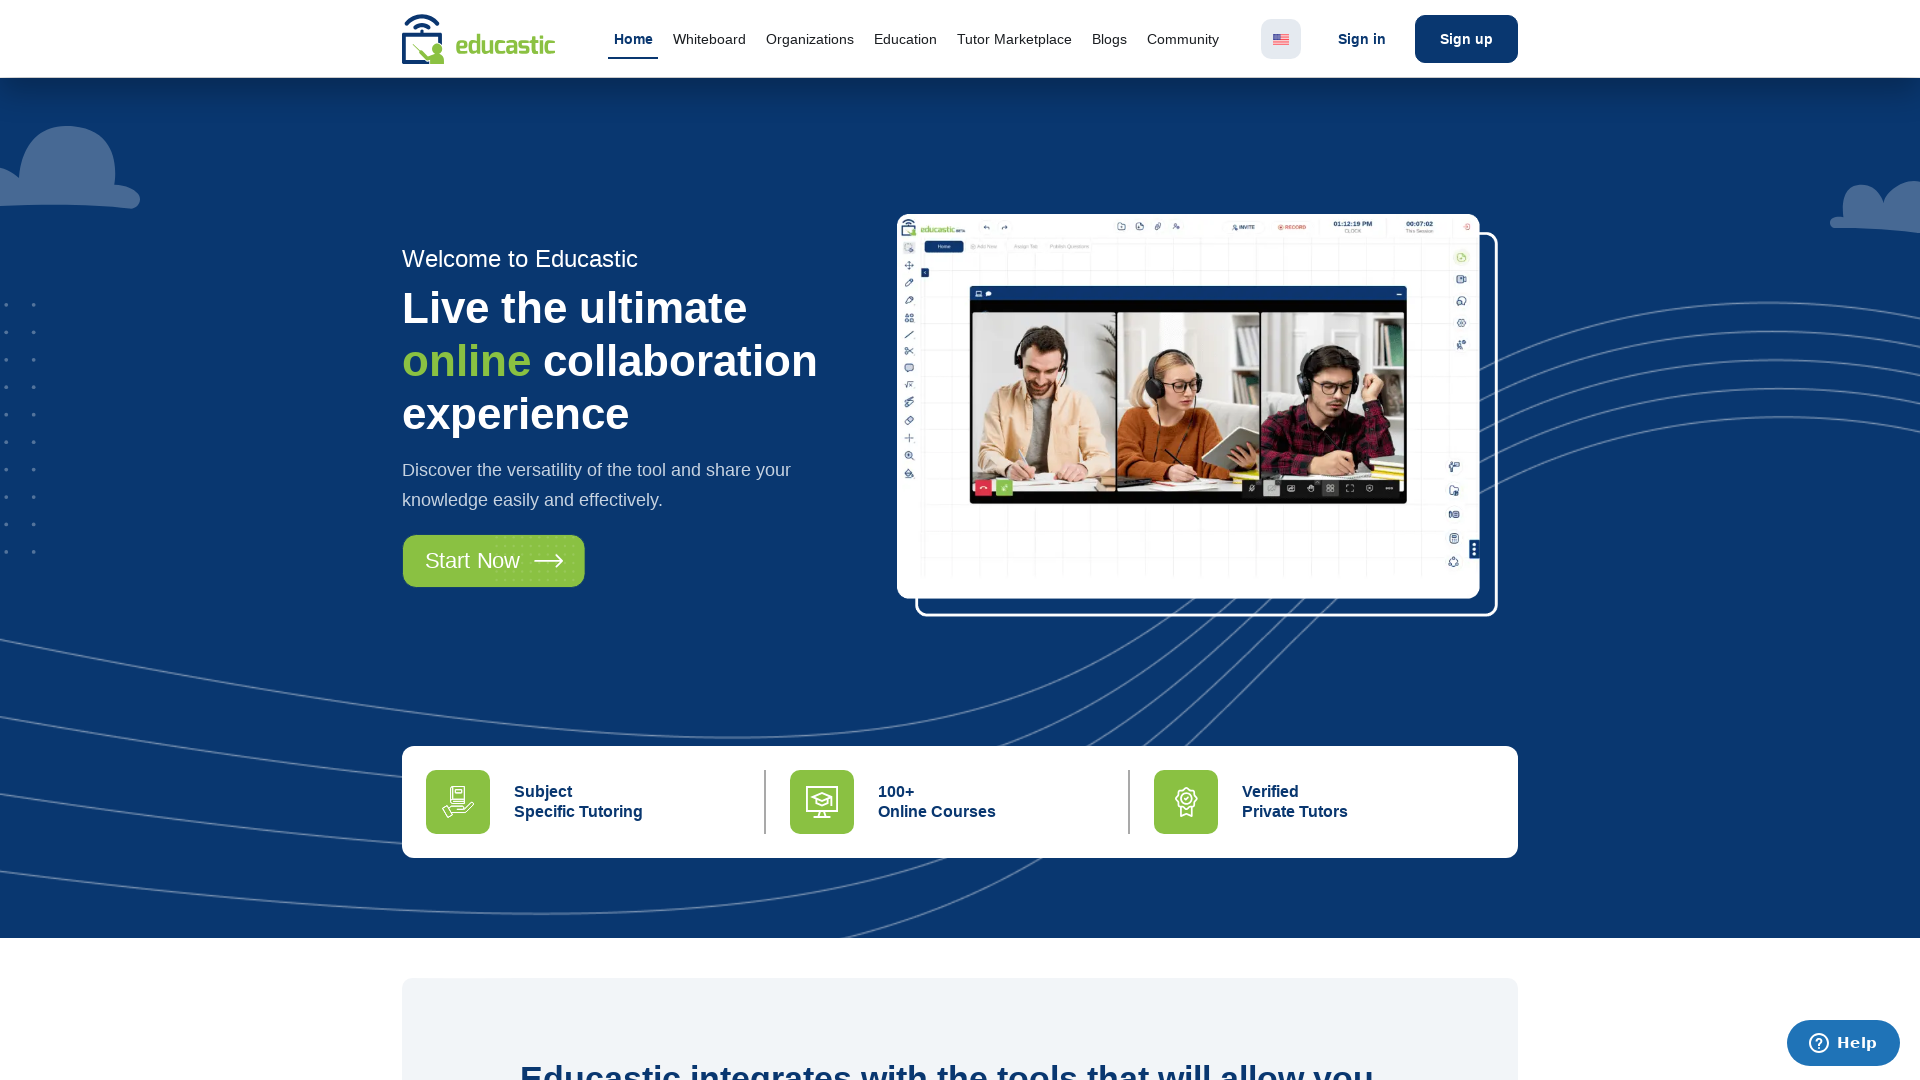

Waited 2 seconds for page to fully render
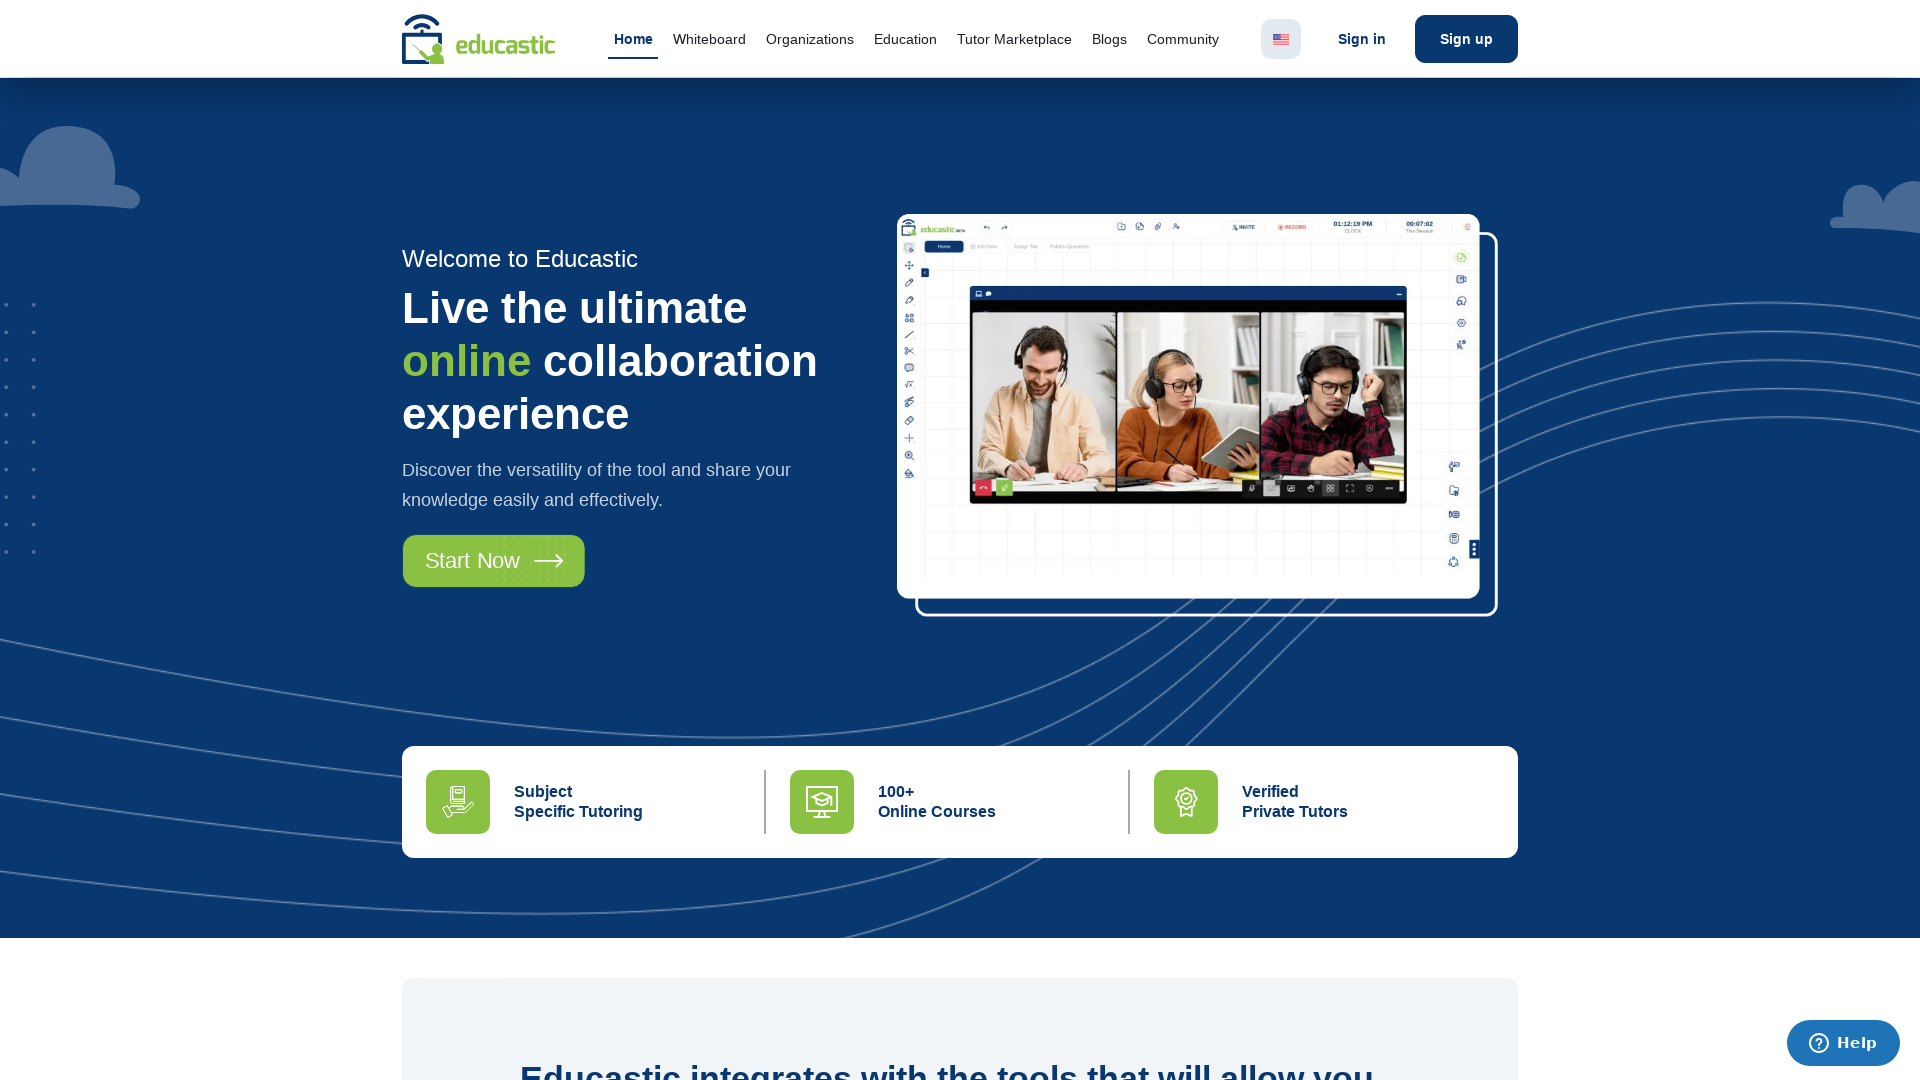

Pressed Escape key to exit fullscreen or close popups
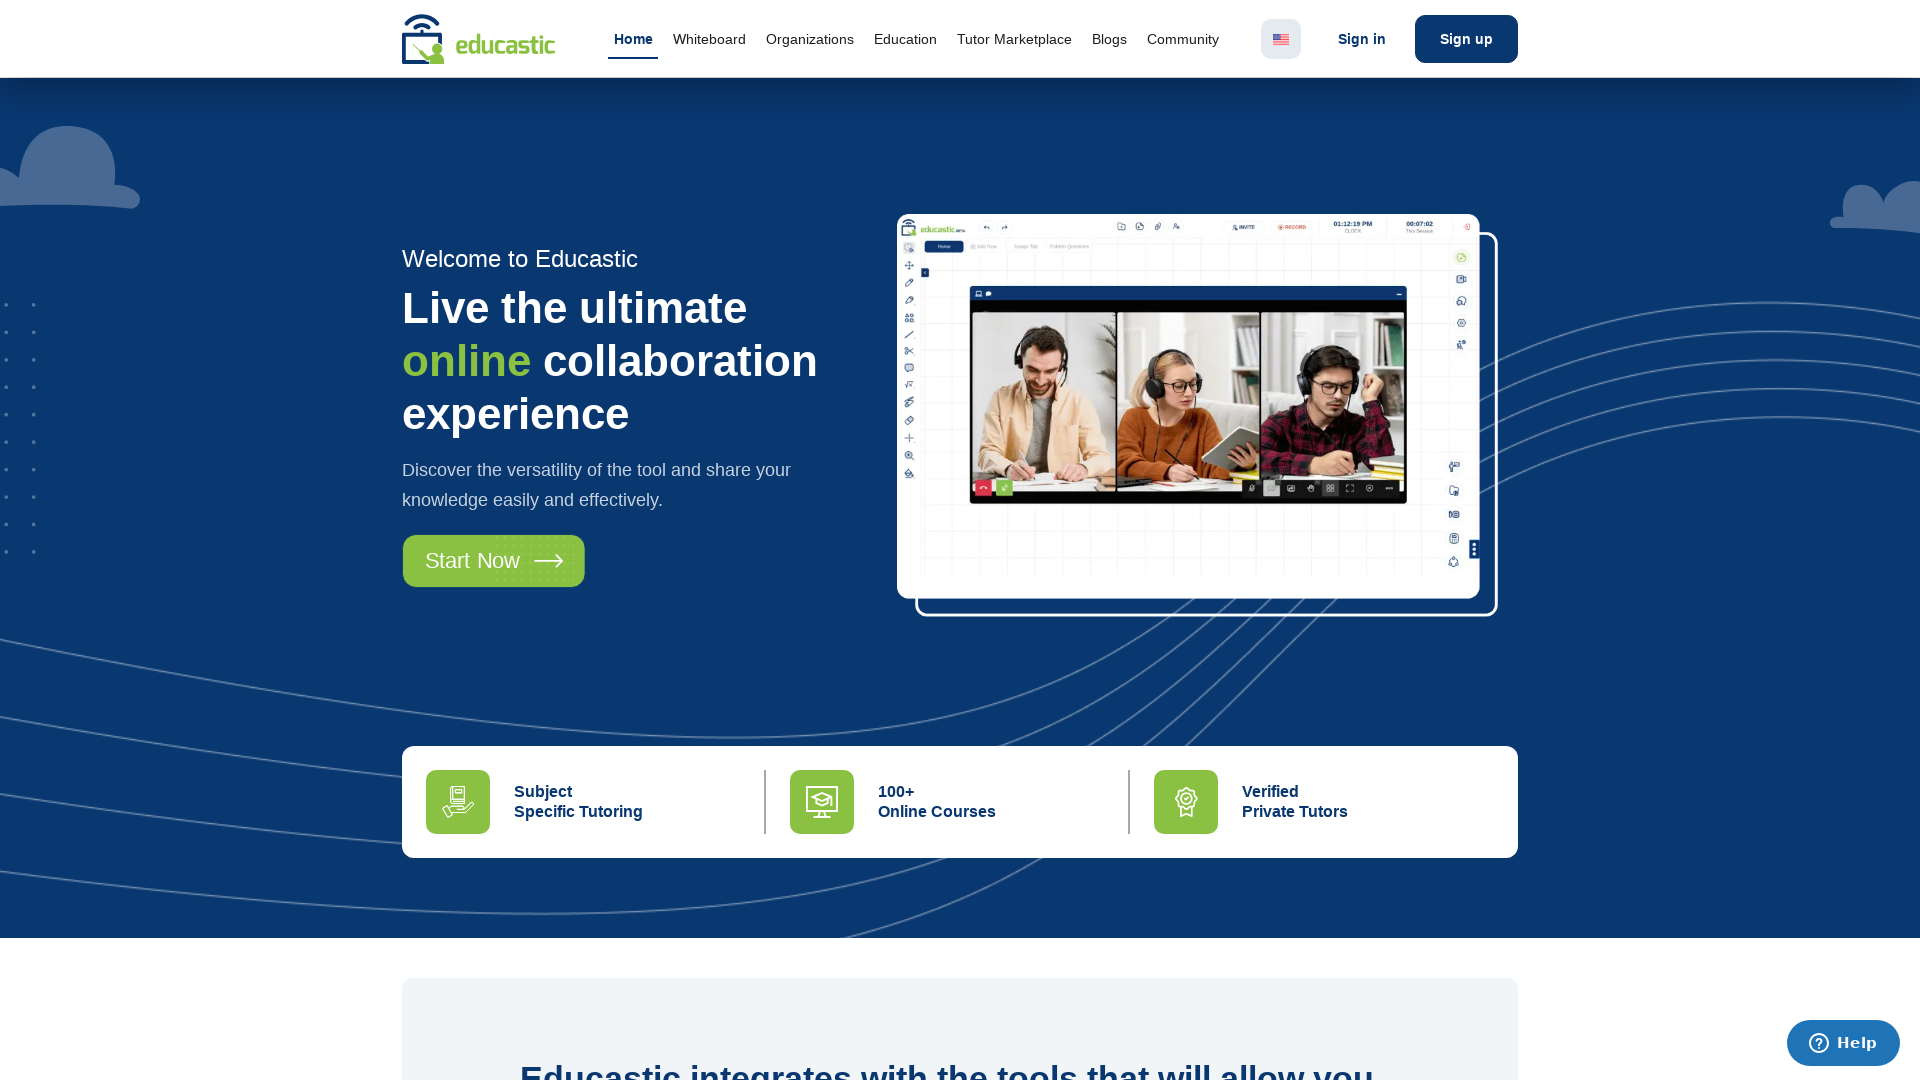

Waited 2 seconds after pressing Escape
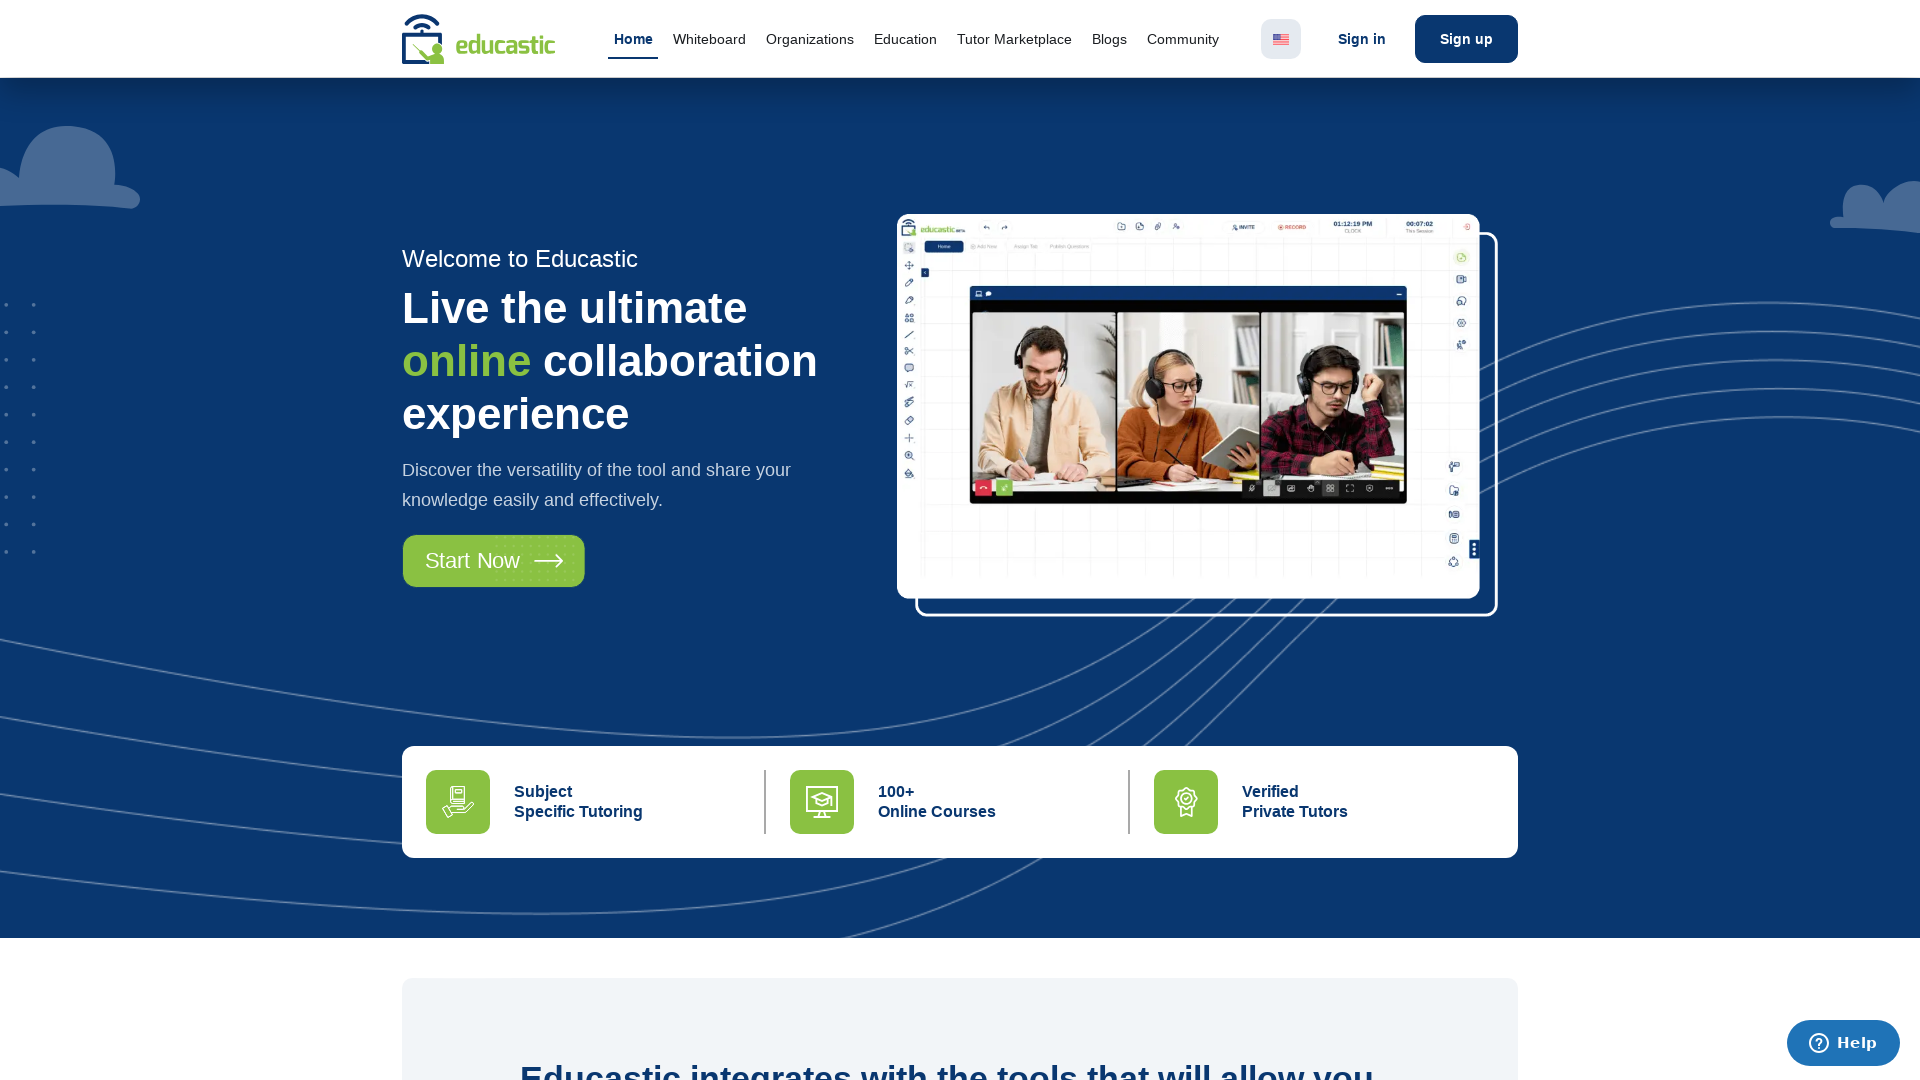

Resized browser window to 400x800 dimensions
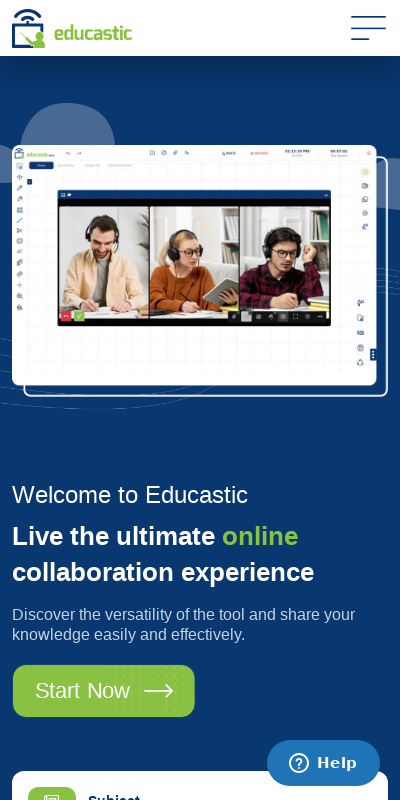

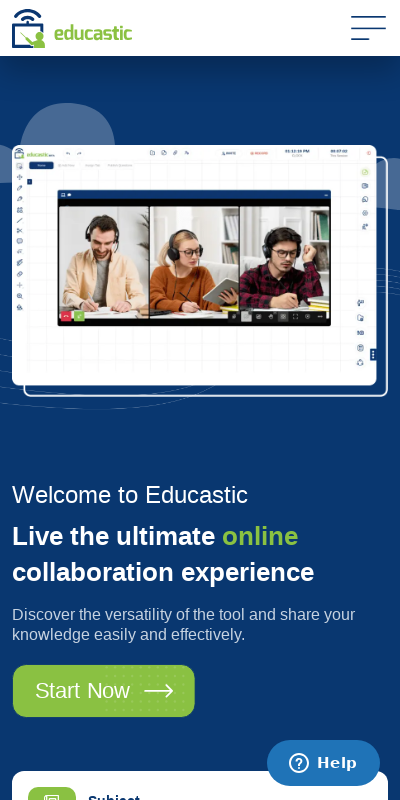